Tests Python.org search functionality by entering "selenium" in the search box and submitting the search

Starting URL: http://www.python.org

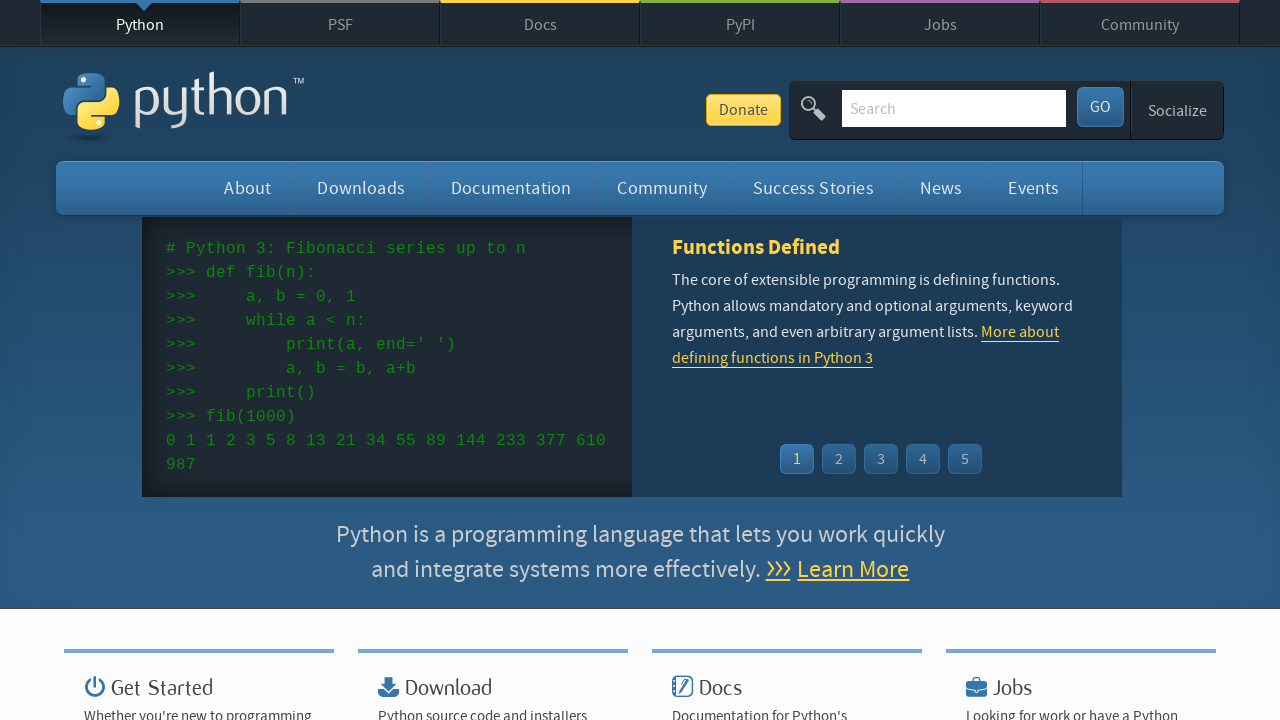

Filled search box with 'selenium' on input[name='q']
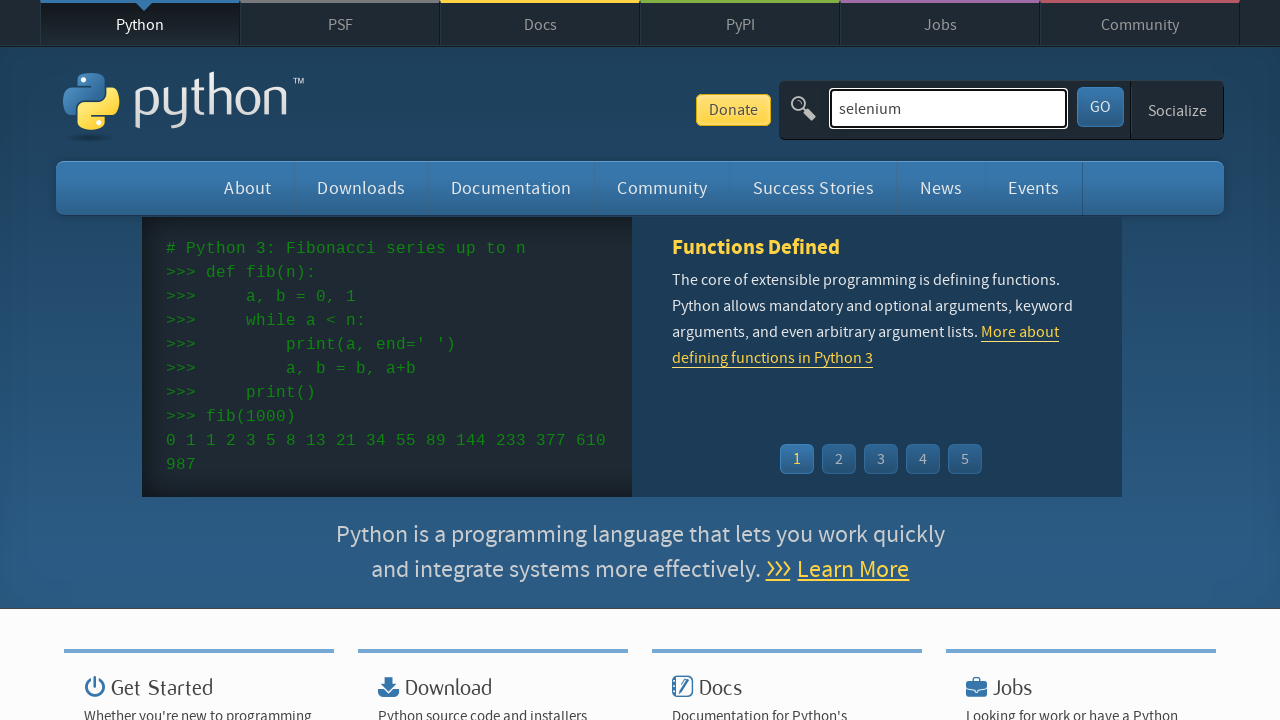

Pressed Enter to submit search on input[name='q']
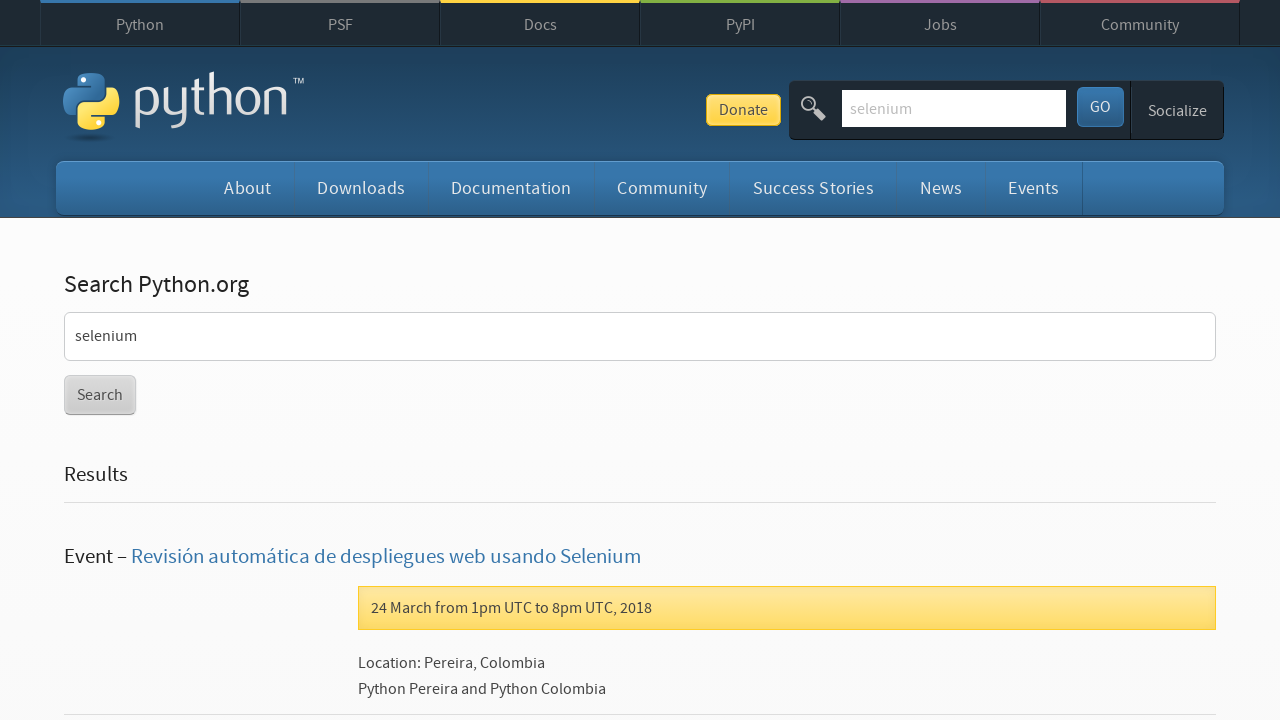

Search results page loaded (networkidle)
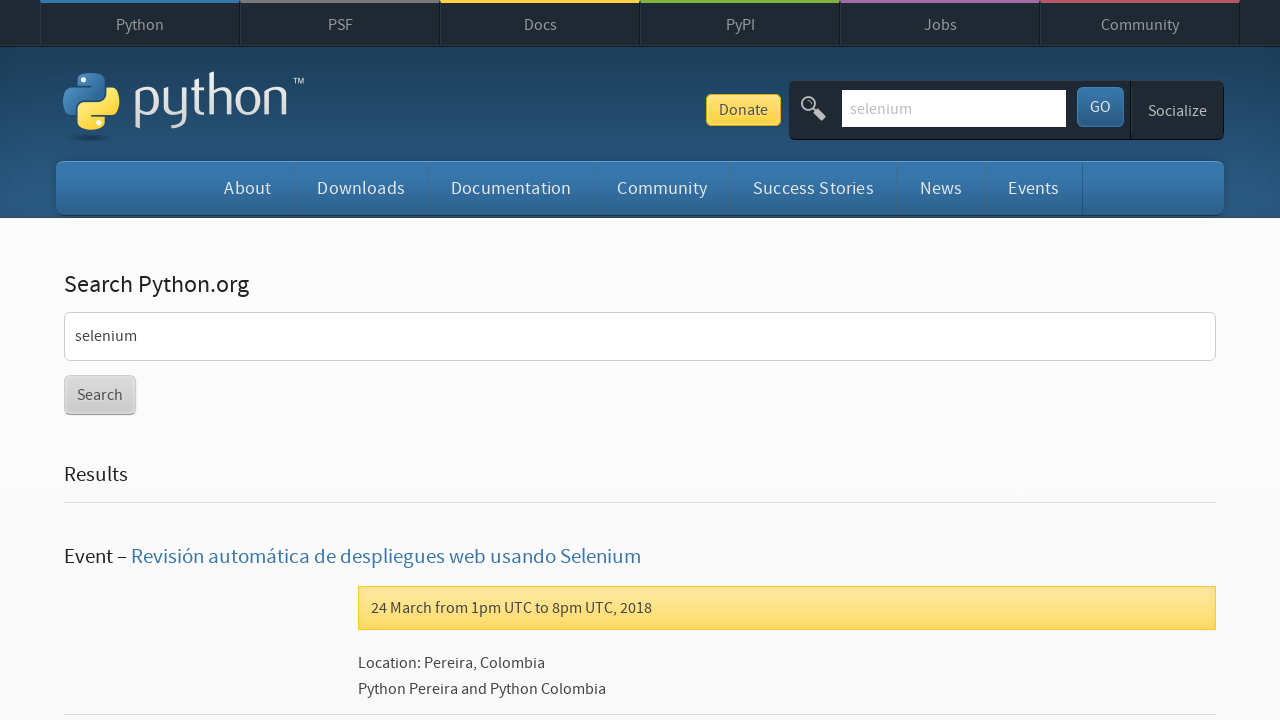

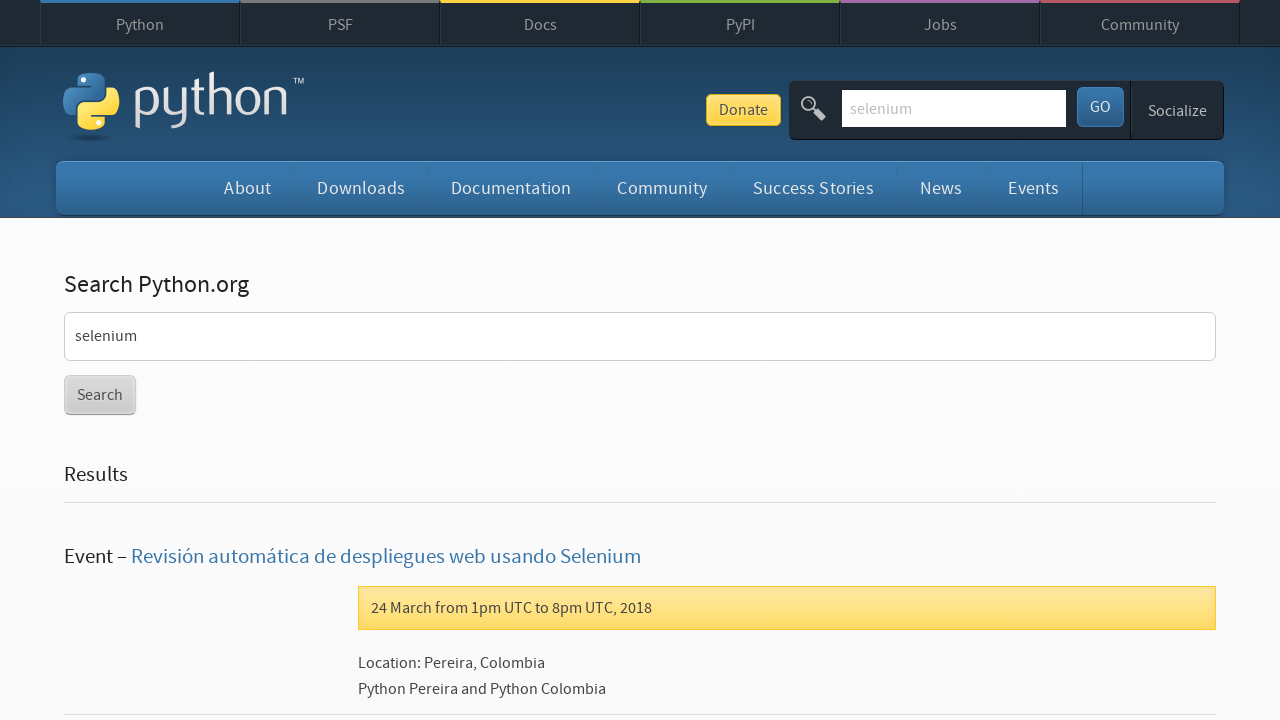